Tests that the Small Modal dialog closes properly when clicking the close button, verifying the modal is no longer visible.

Starting URL: https://demoqa.com/modal-dialogs

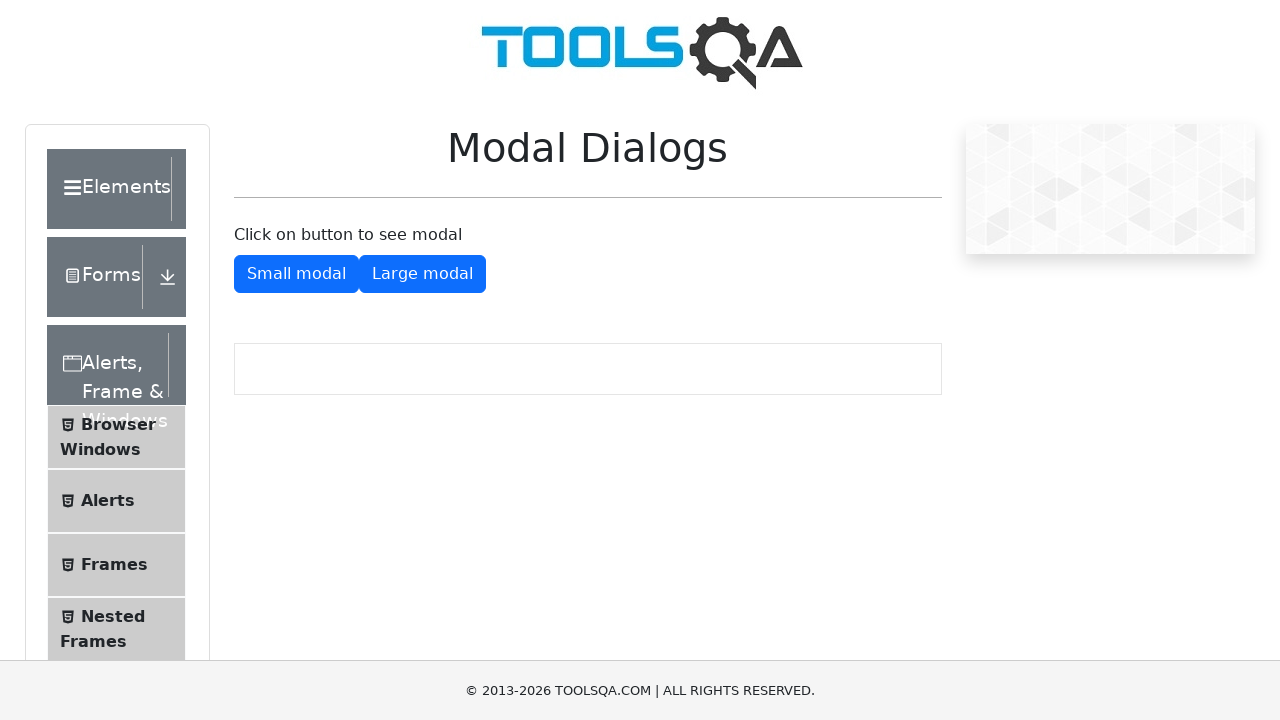

Waited for Small Modal button to be visible
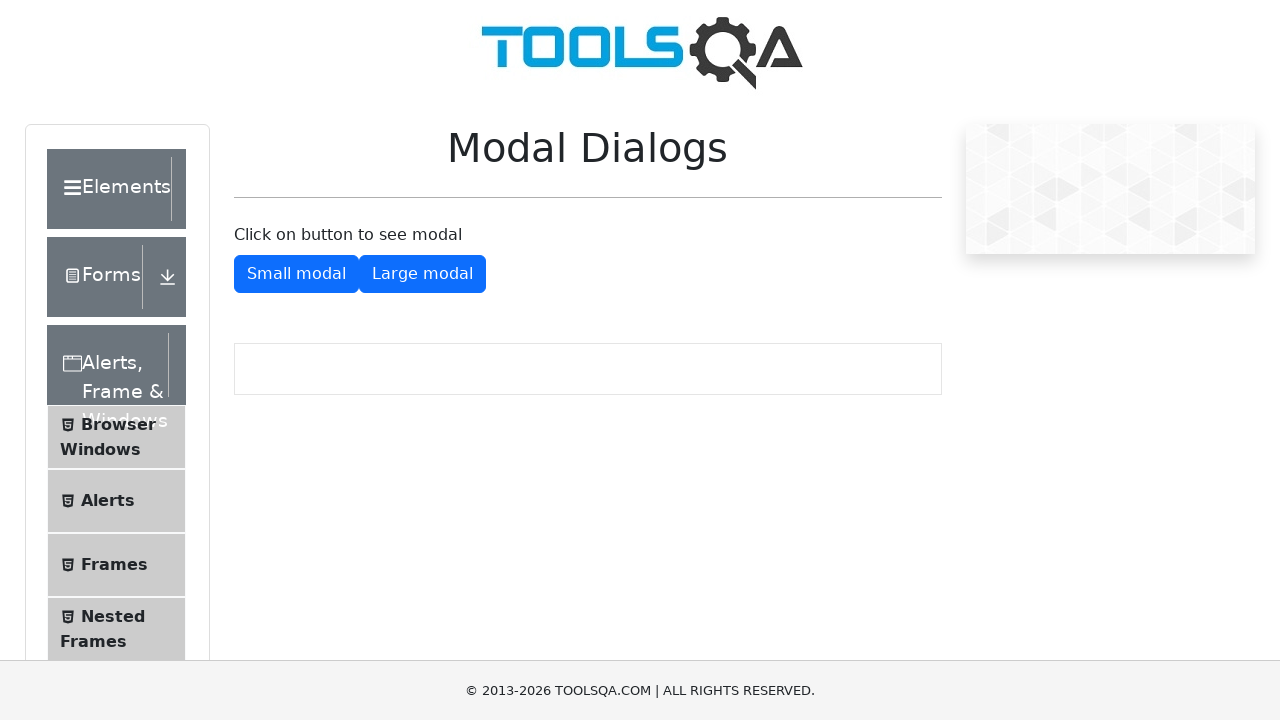

Clicked Small Modal button to open modal at (296, 274) on #showSmallModal
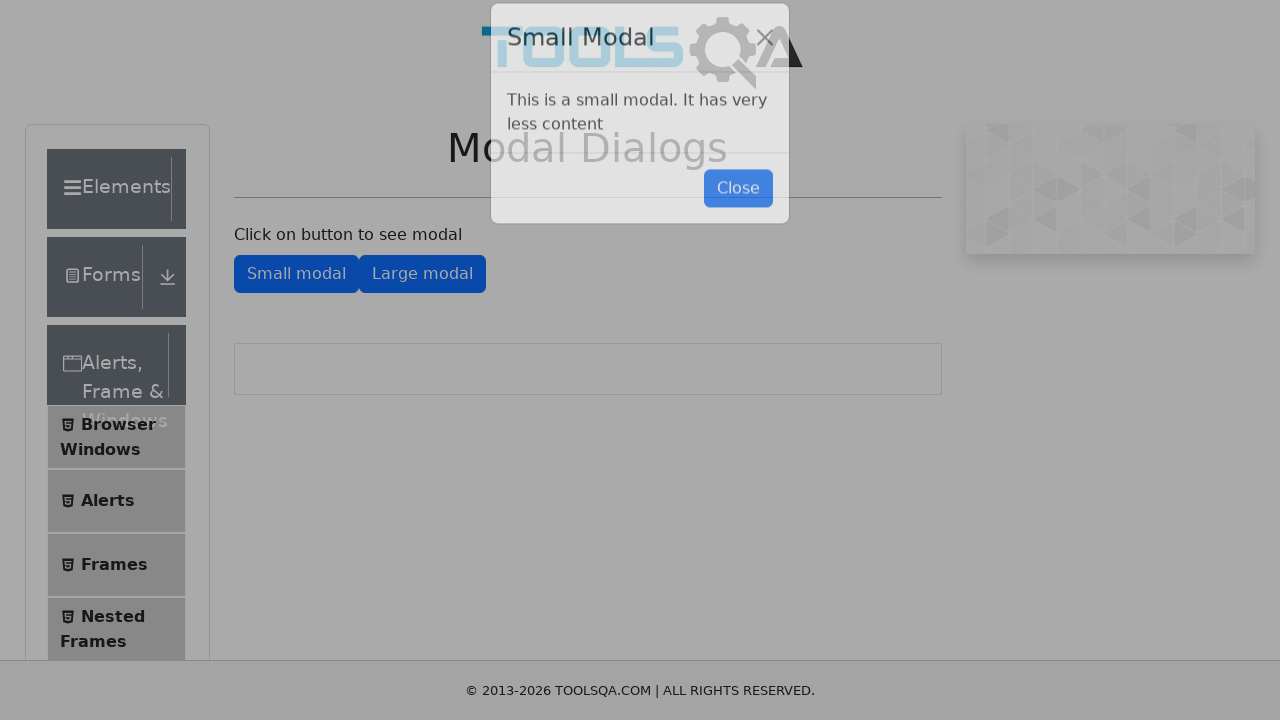

Modal content appeared on screen
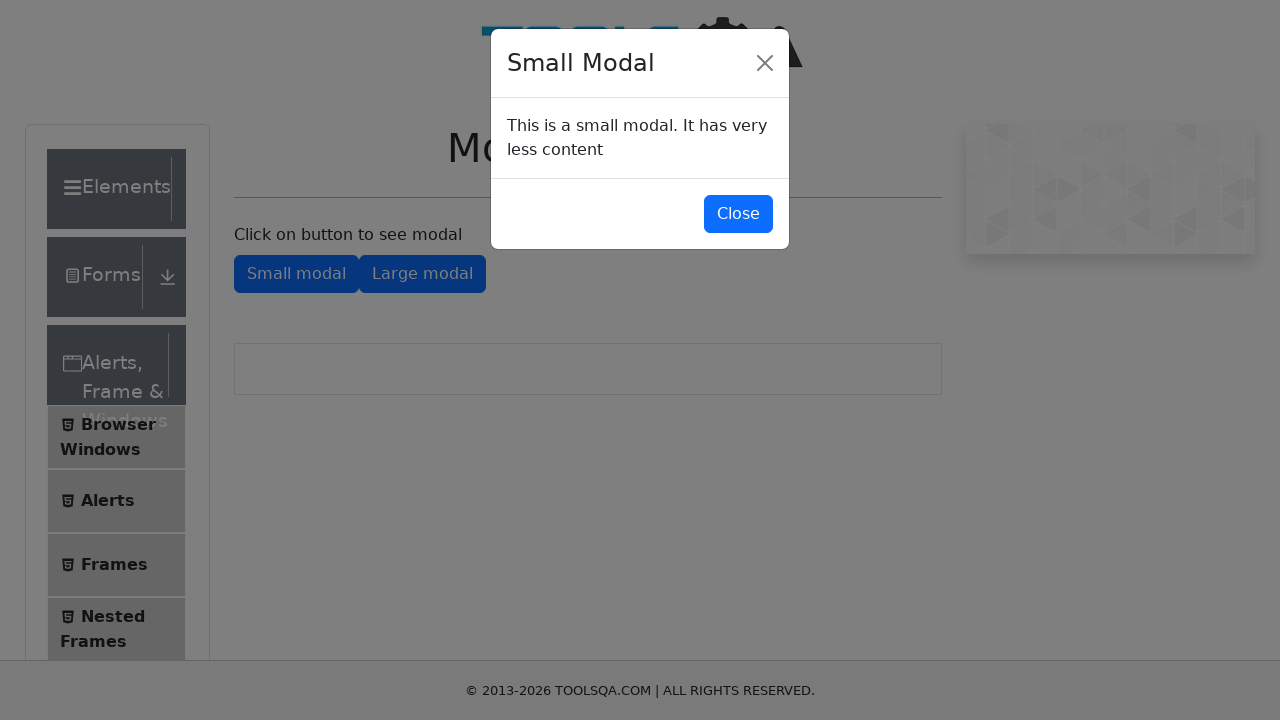

Clicked close button to dismiss modal at (738, 214) on #closeSmallModal
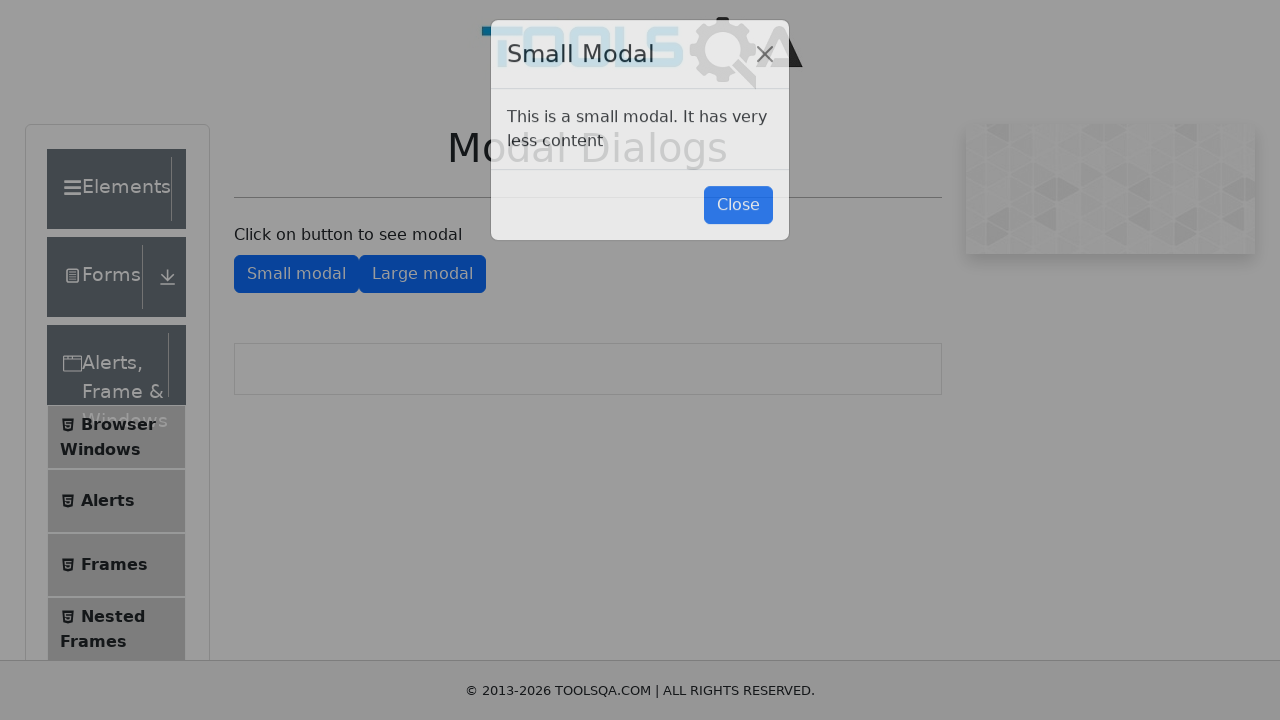

Modal successfully closed and hidden
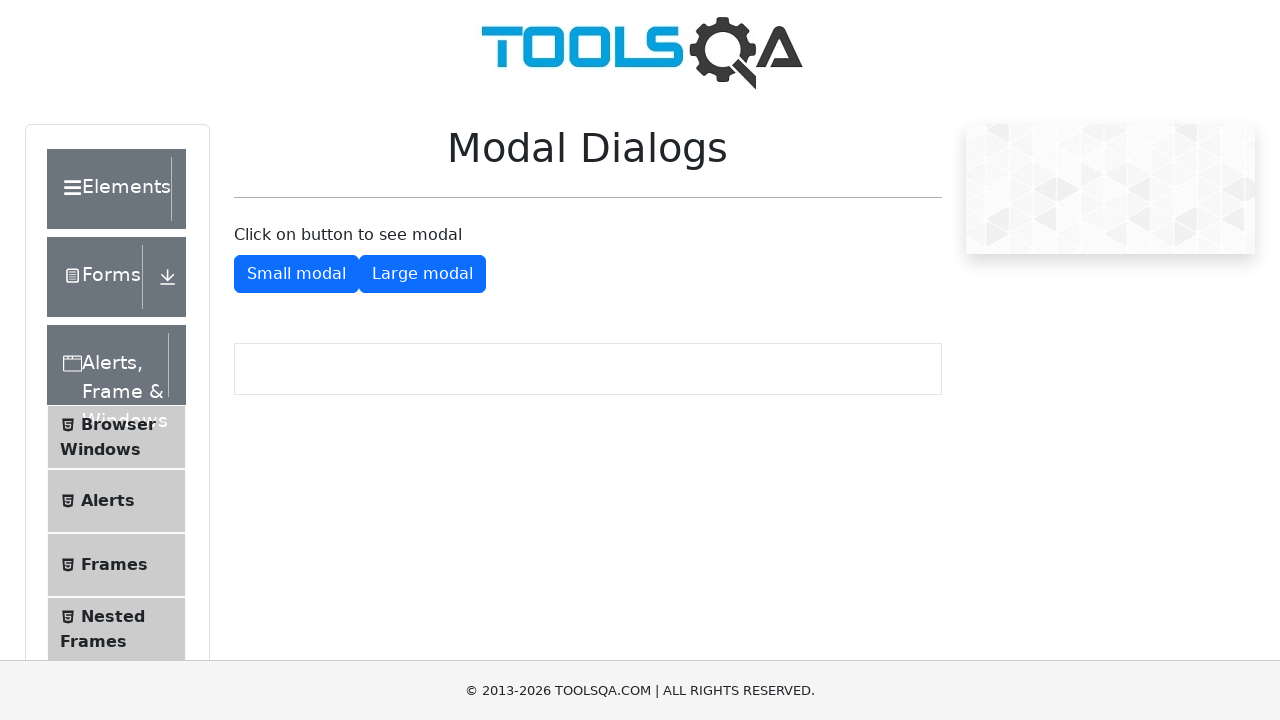

Clicked Small Modal button again to reopen modal at (296, 274) on #showSmallModal
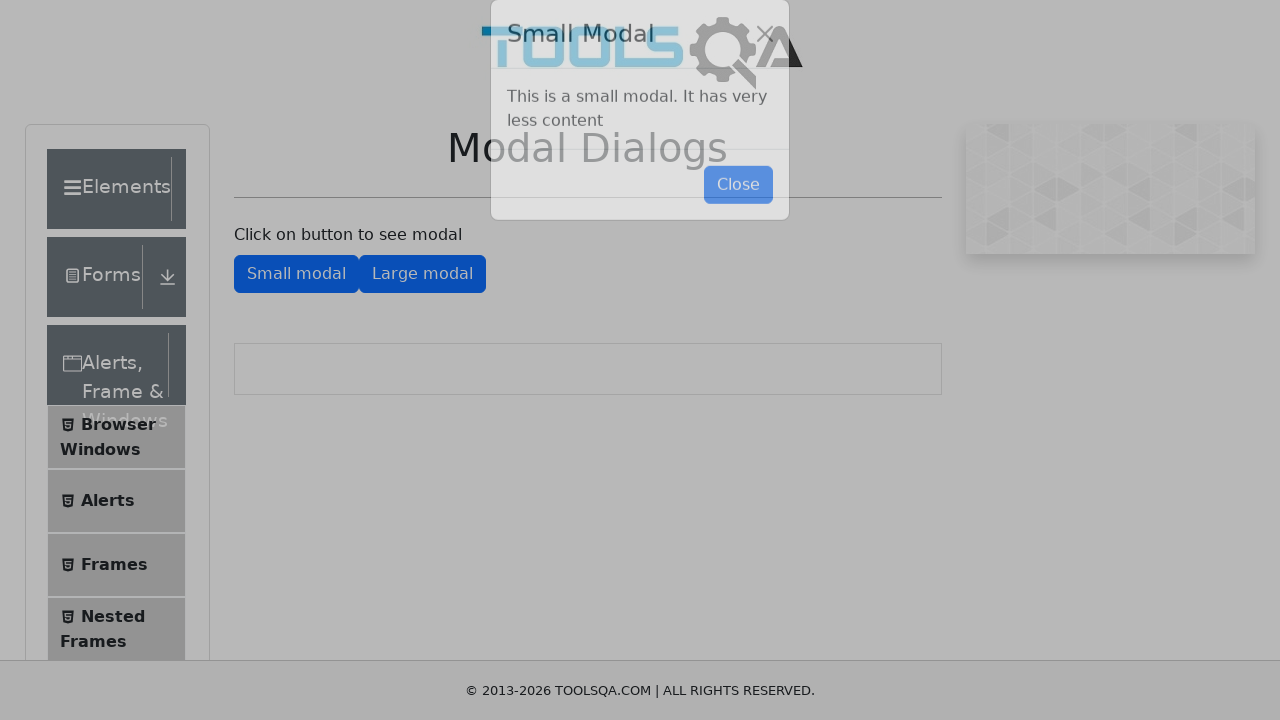

Modal content appeared again on screen
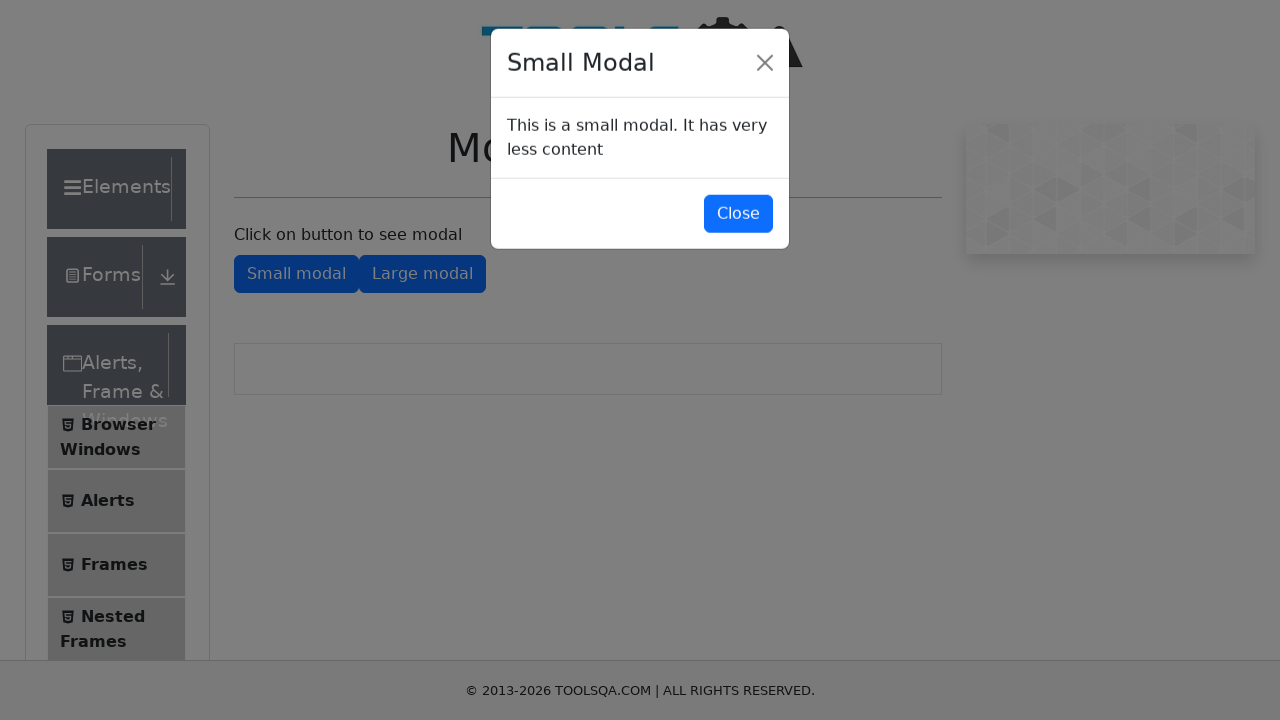

Clicked close button to dismiss modal second time at (738, 214) on #closeSmallModal
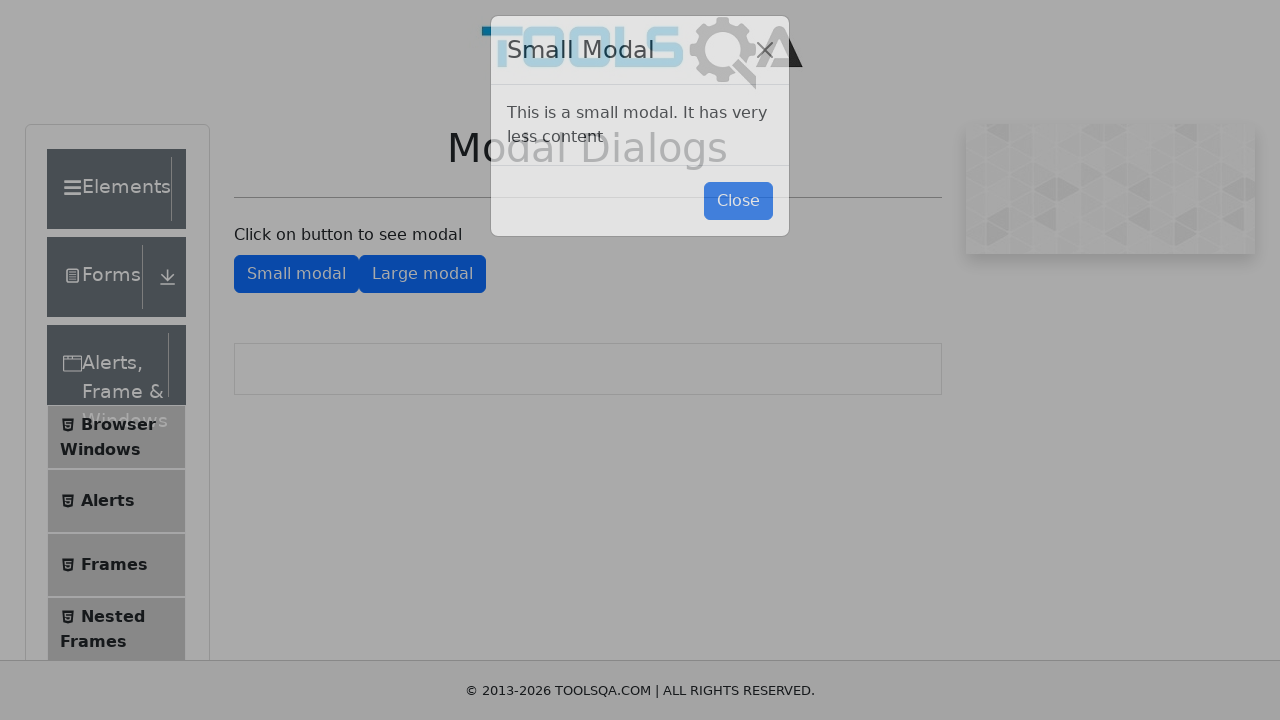

Modal closed successfully on second attempt, verifying close functionality works reliably
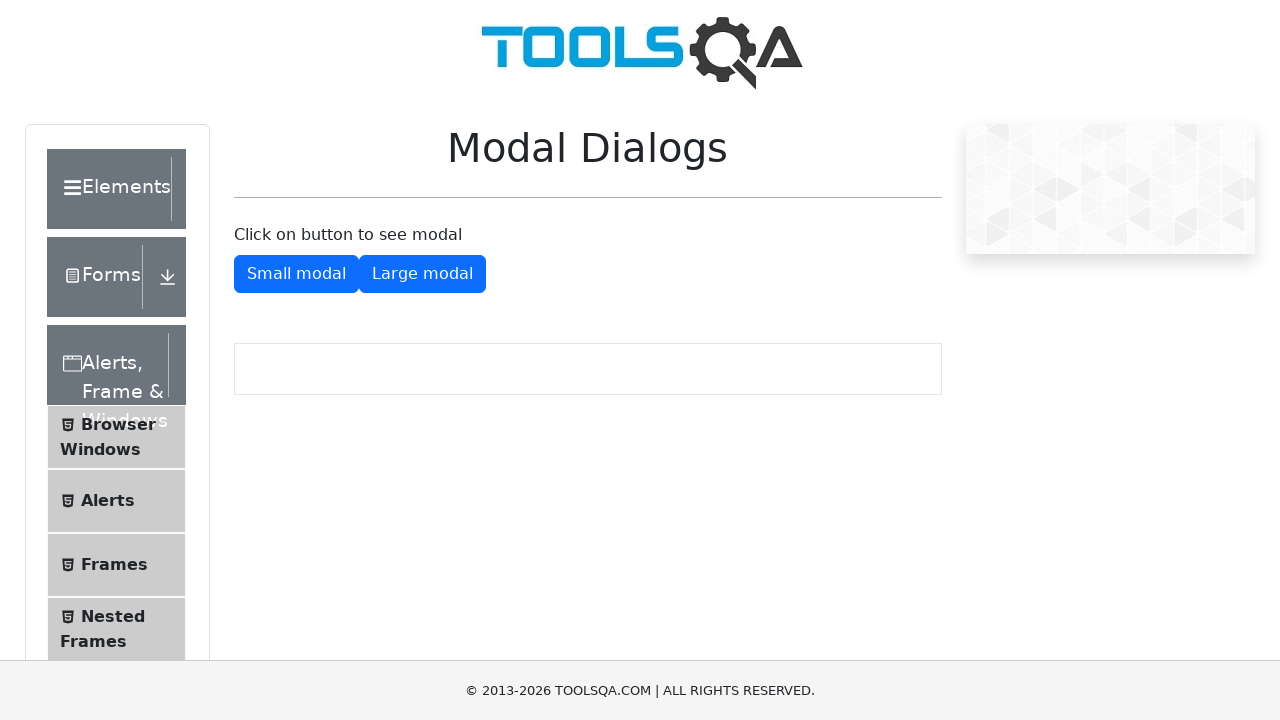

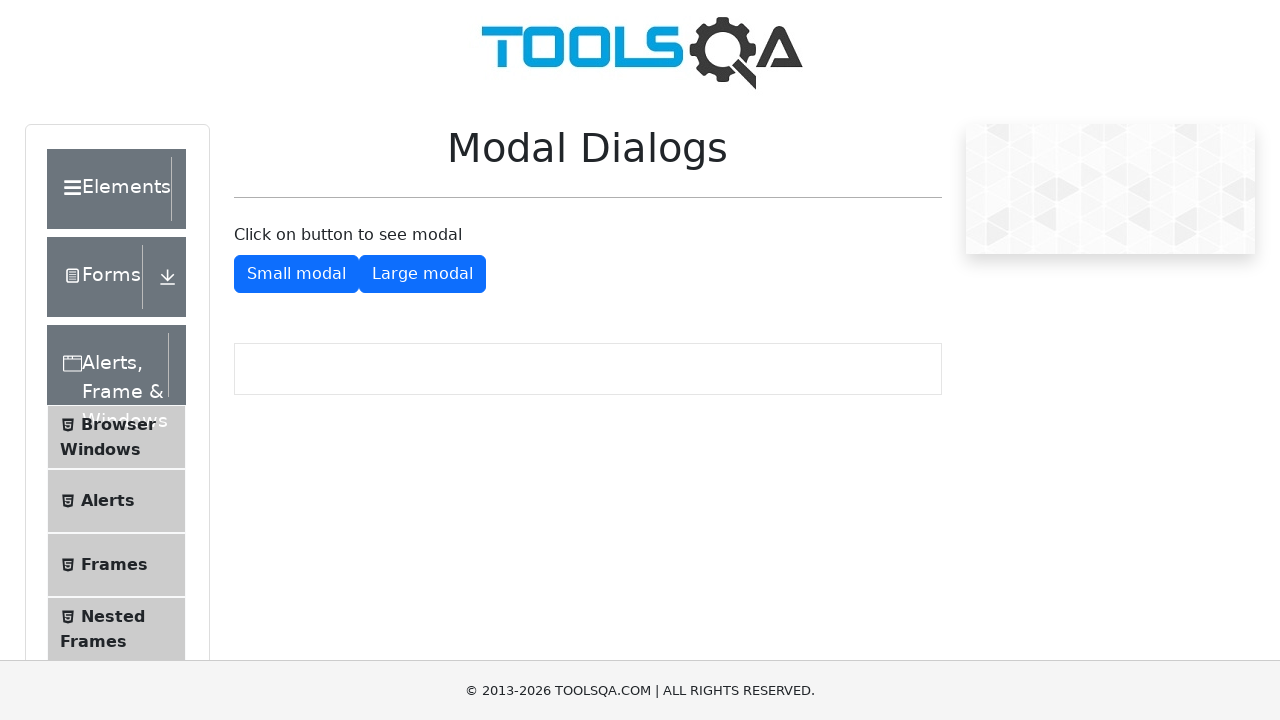